Tests a progress/loading scenario by entering a value, clicking start button, and waiting for content to appear

Starting URL: https://demoapps.qspiders.com/ui/progress/disabled?sublist=4

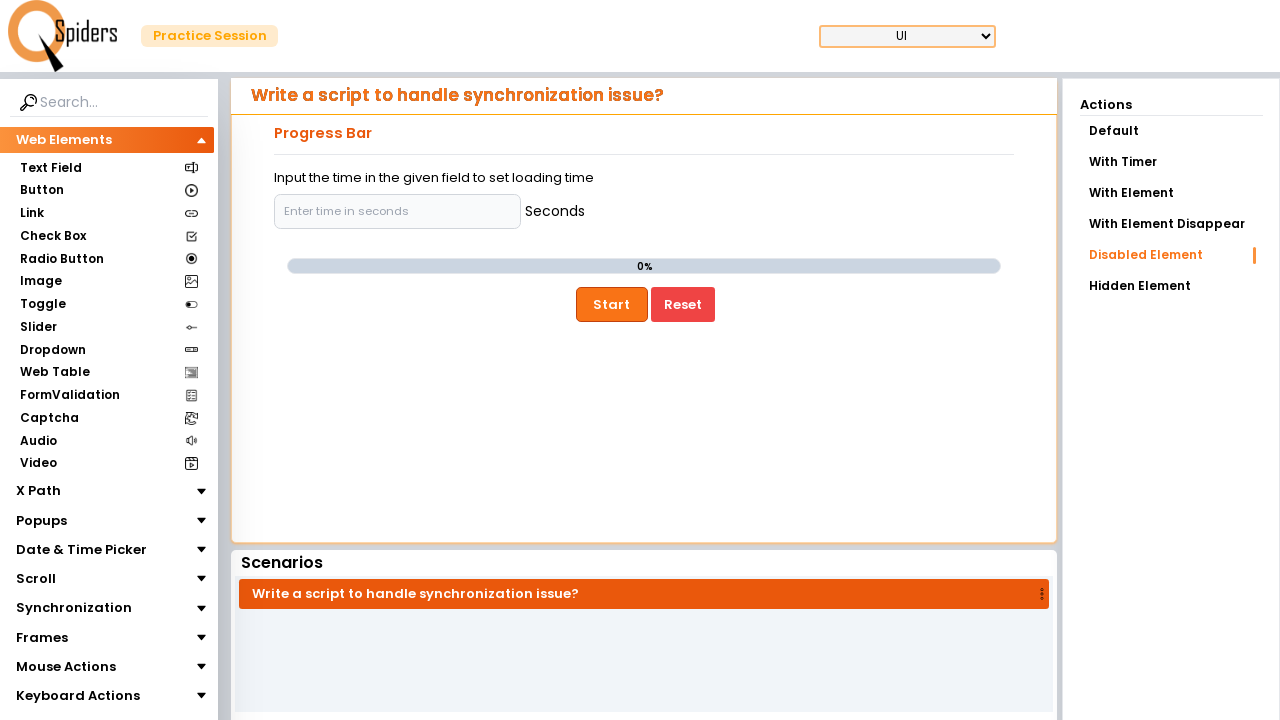

Entered value '2' in the text input field on input[type='text']
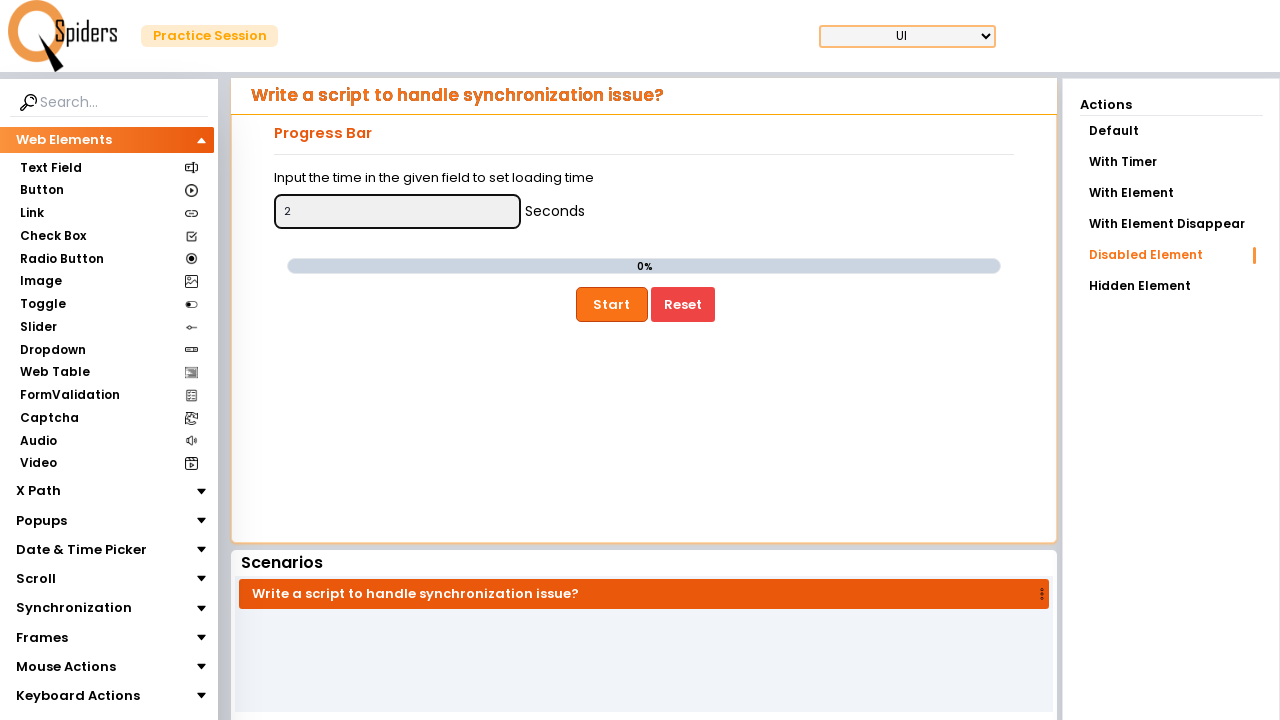

Clicked the Start button to trigger the progress at (612, 304) on button:text('Start')
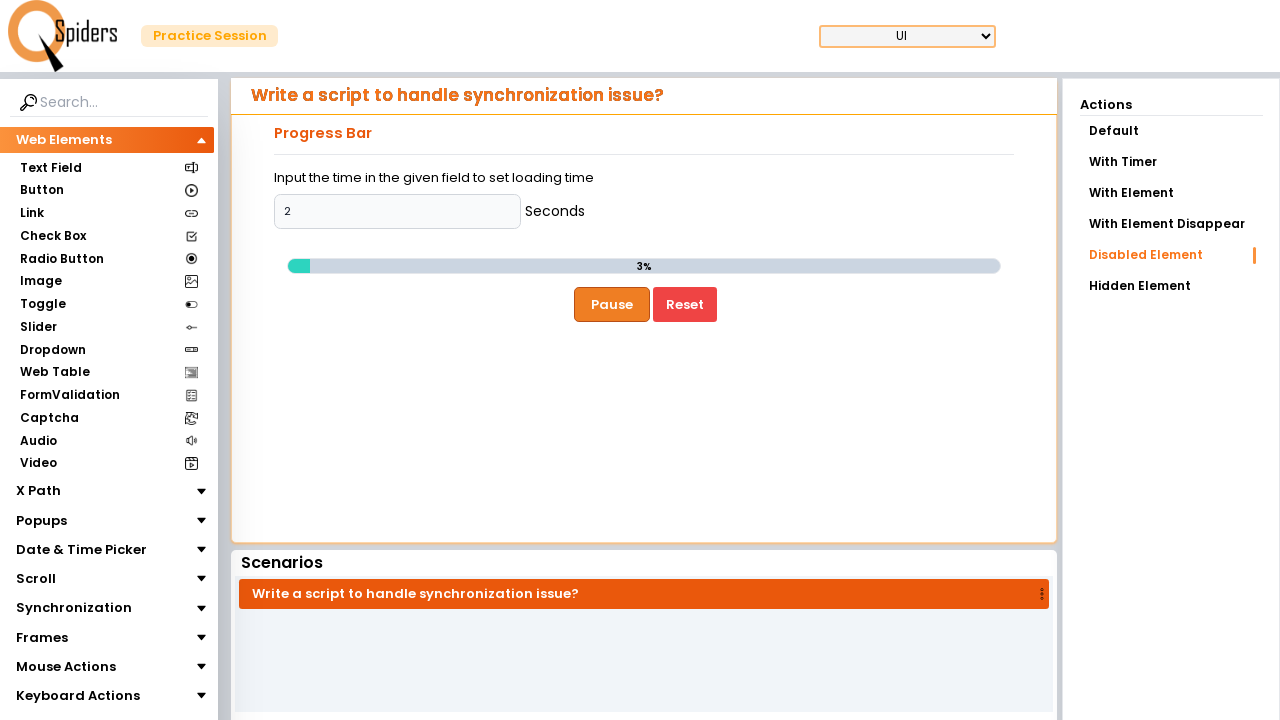

Waited for the question text 'Do you like Automation' to become visible after progress completes
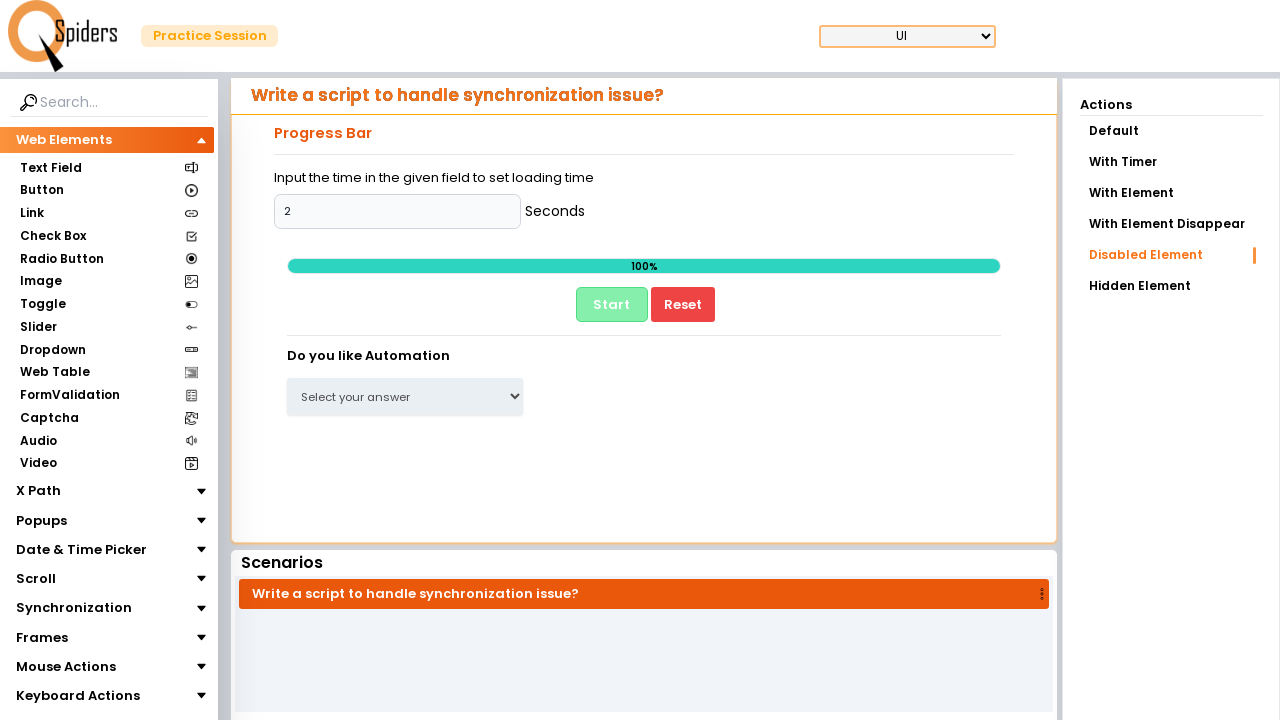

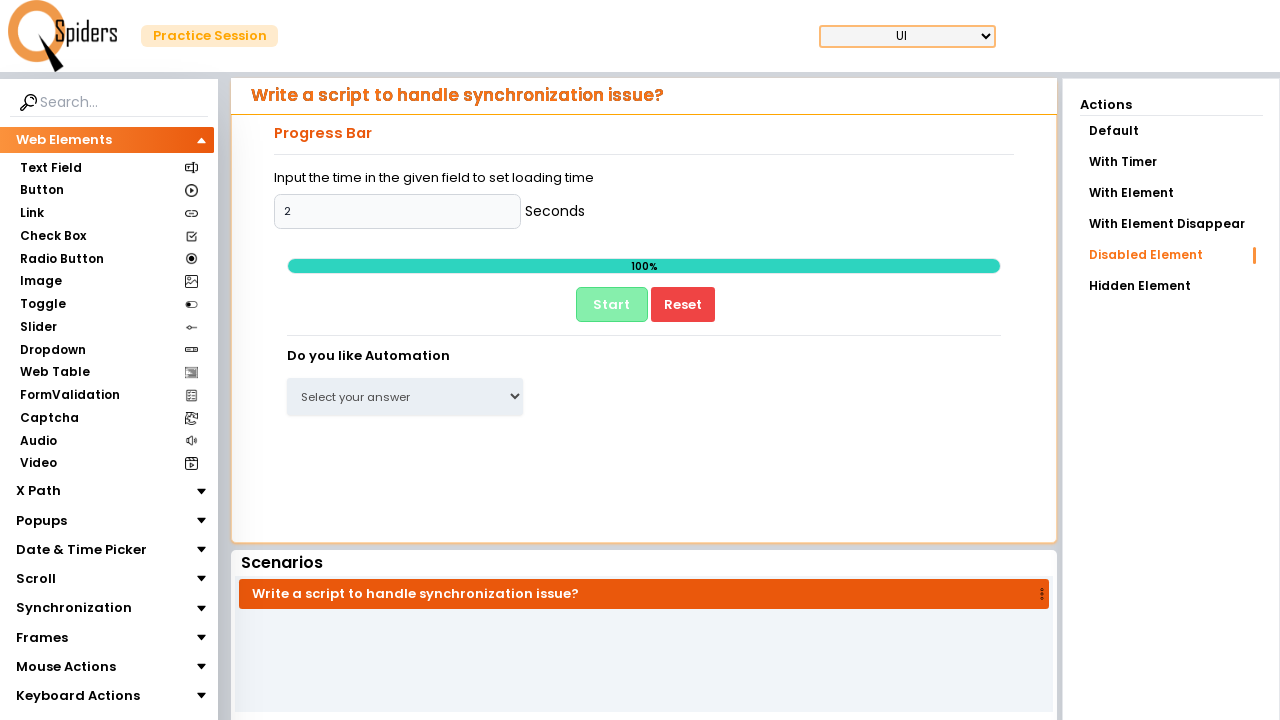